Tests web form submission by filling a text input field and clicking submit button, then verifies the success message

Starting URL: https://www.selenium.dev/selenium/web/web-form.html

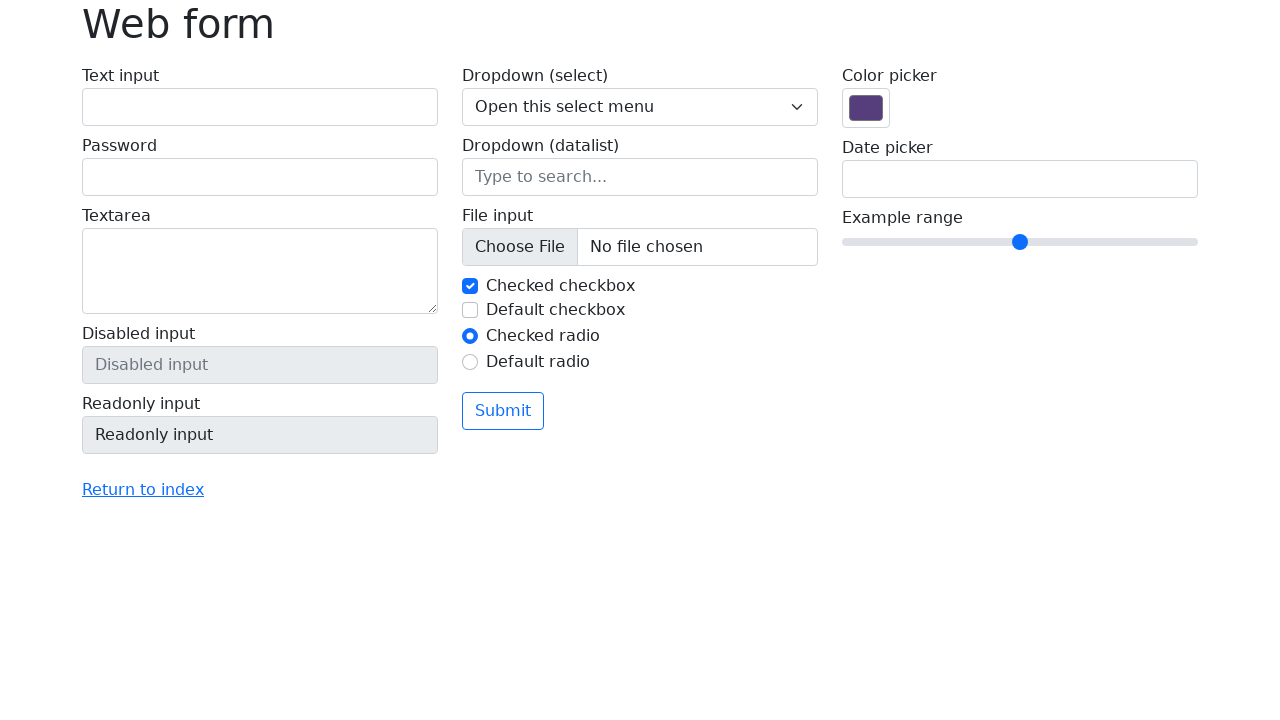

Filled text input field with 'Teste 123' on input[name='my-text']
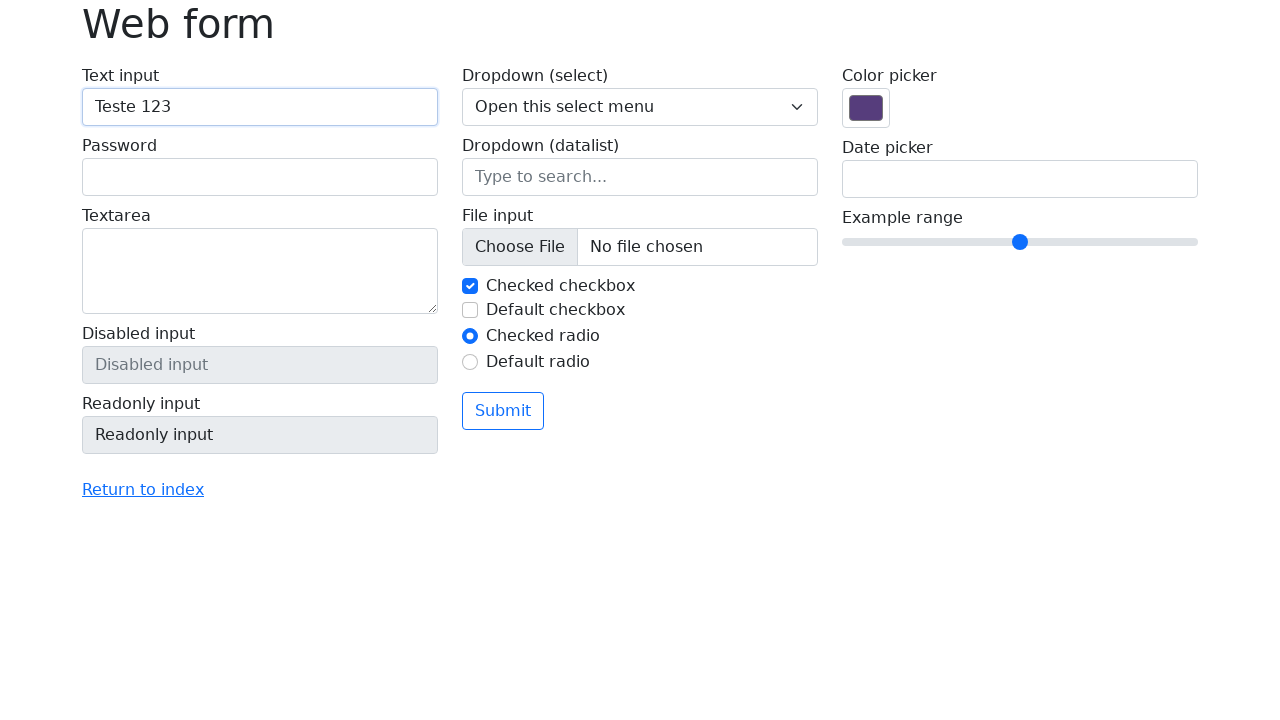

Clicked submit button at (503, 411) on button
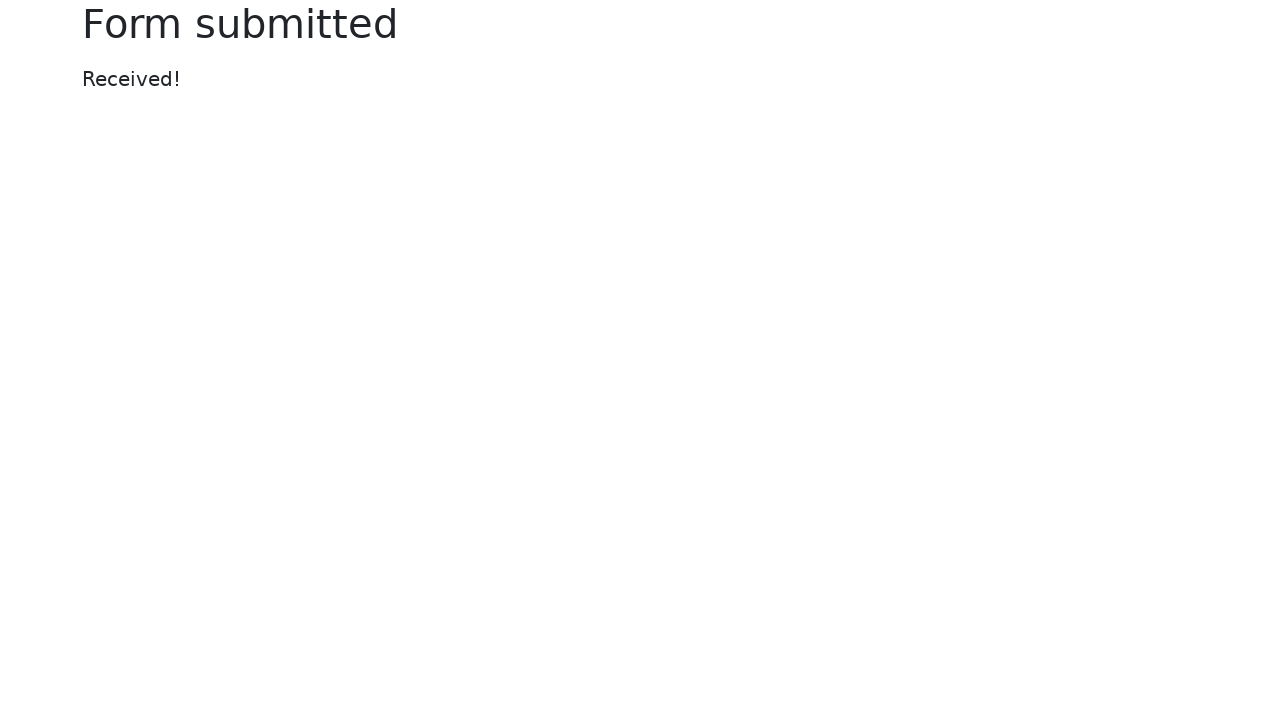

Success message appeared on the page
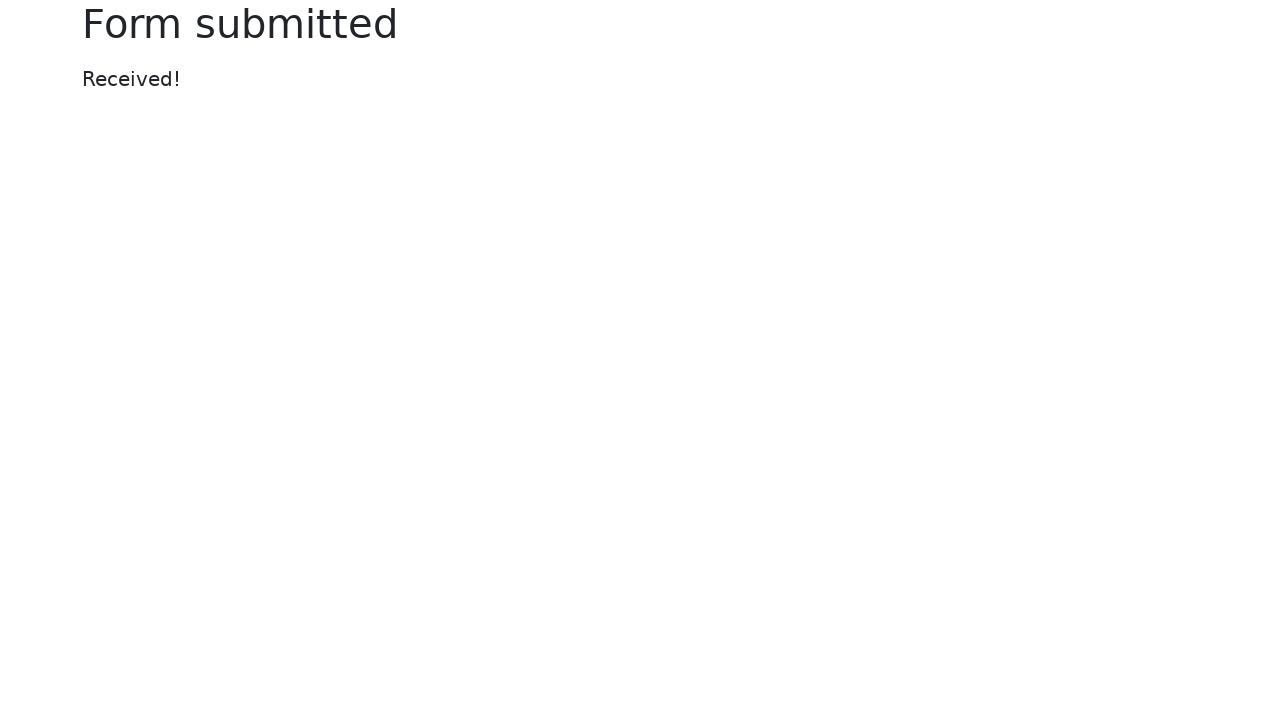

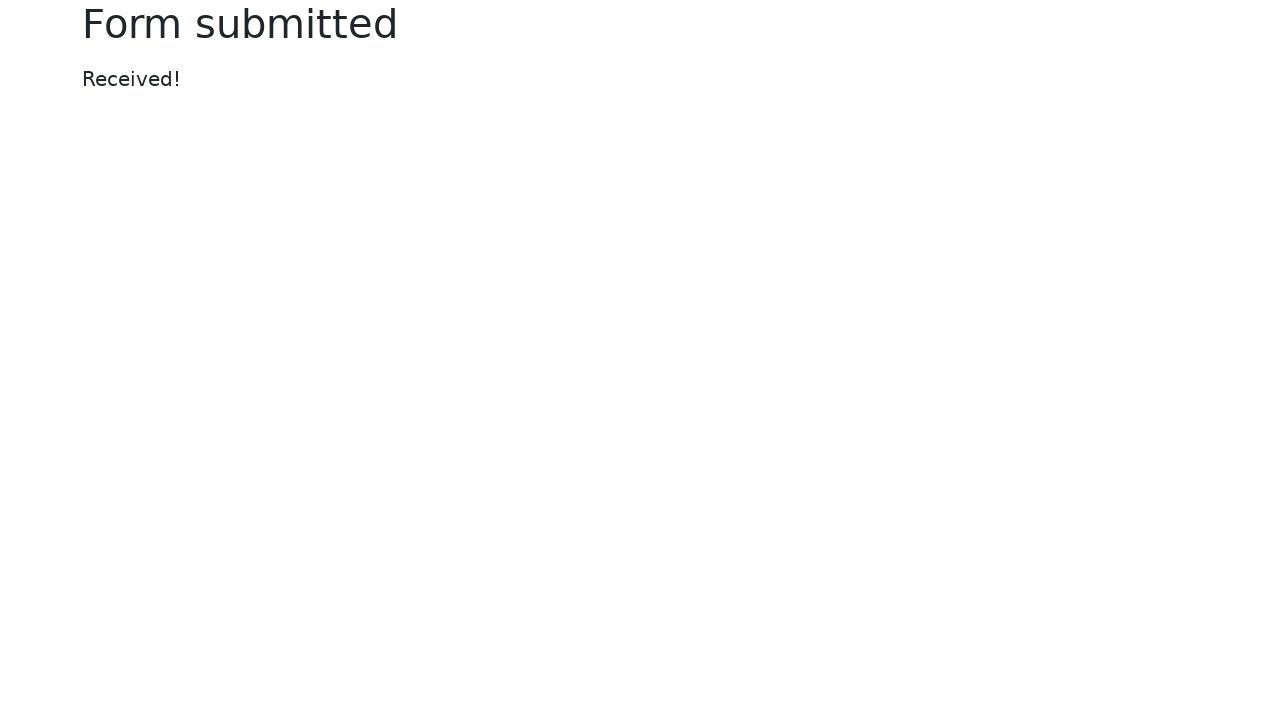